Navigates to the OrangeHRM demo site and verifies the page loads successfully by checking the page title is accessible.

Starting URL: https://opensource-demo.orangehrmlive.com/

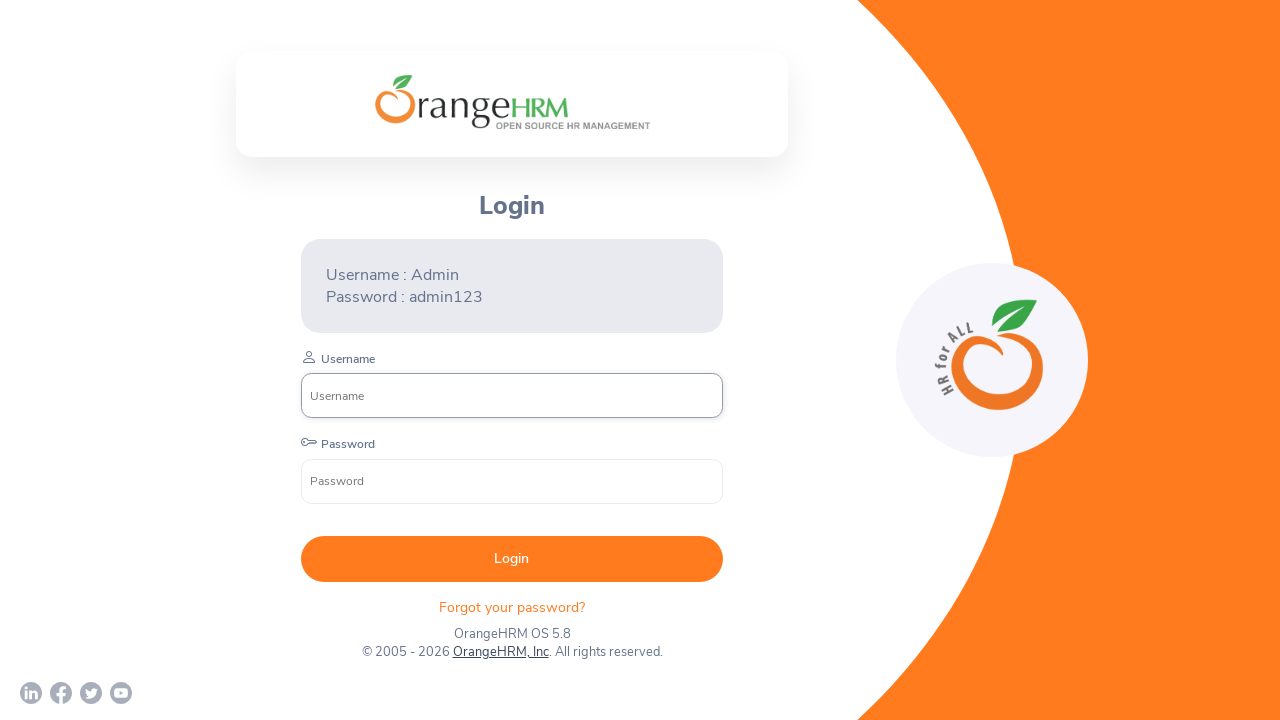

Waited for page to reach domcontentloaded state
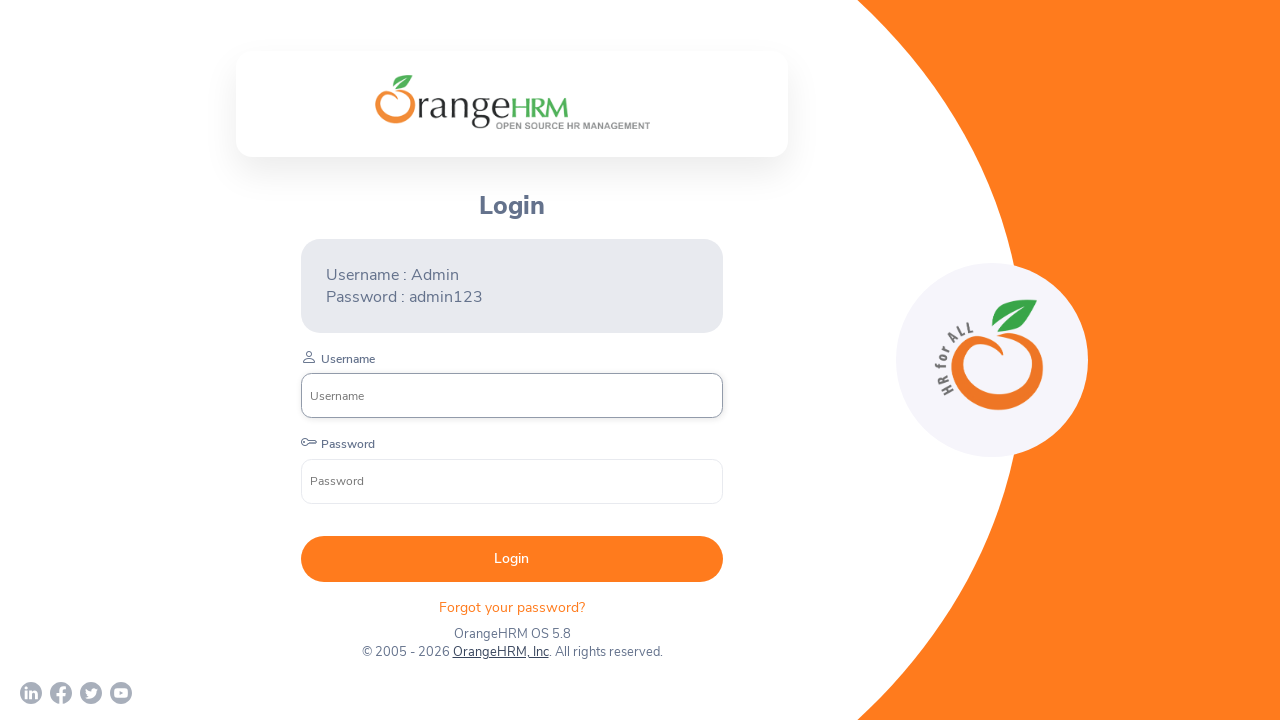

Verified page title is not empty
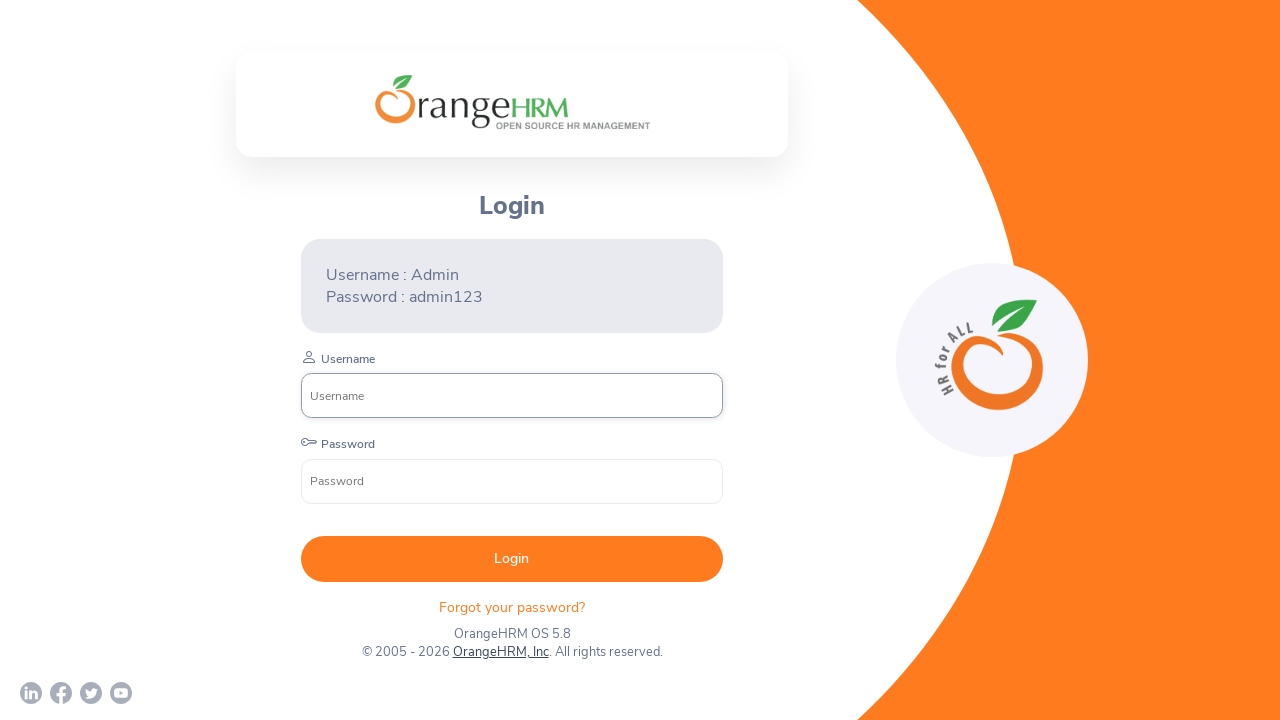

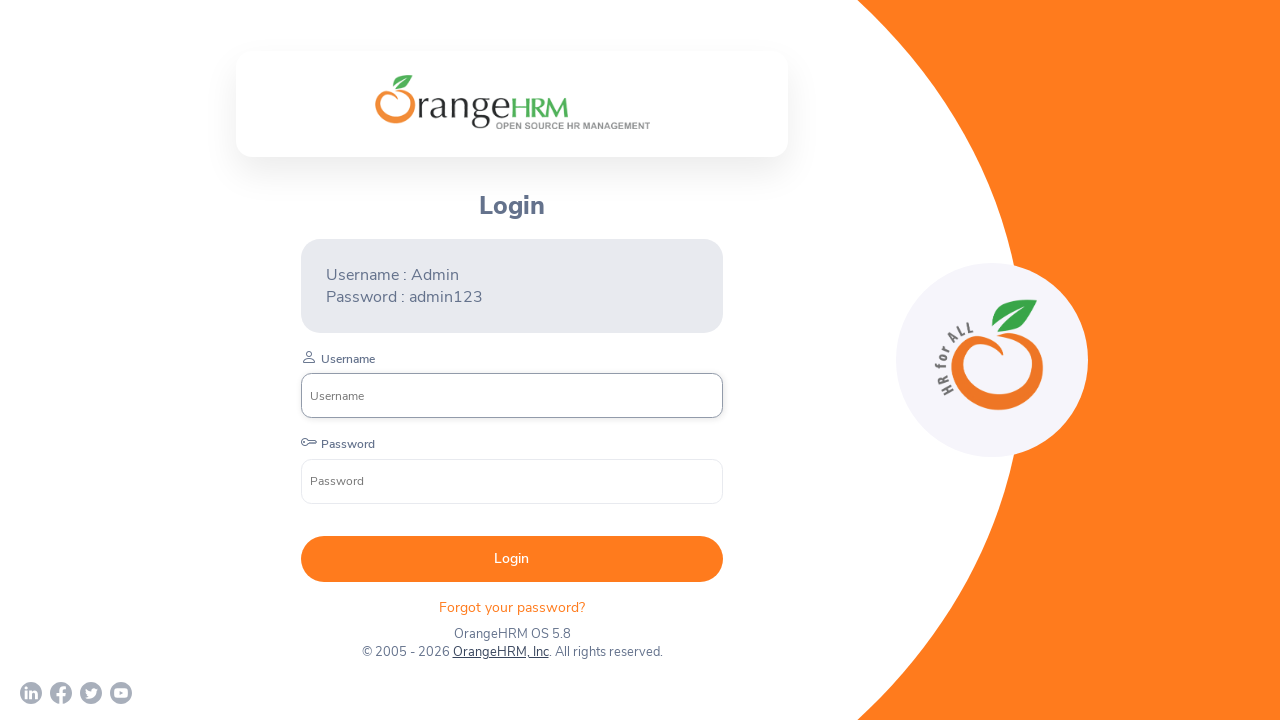